Tests registration form validation by leaving confirm password field empty and verifying error message

Starting URL: http://sharelane.com/cgi-bin/register.py?page=1&zip_code=12345

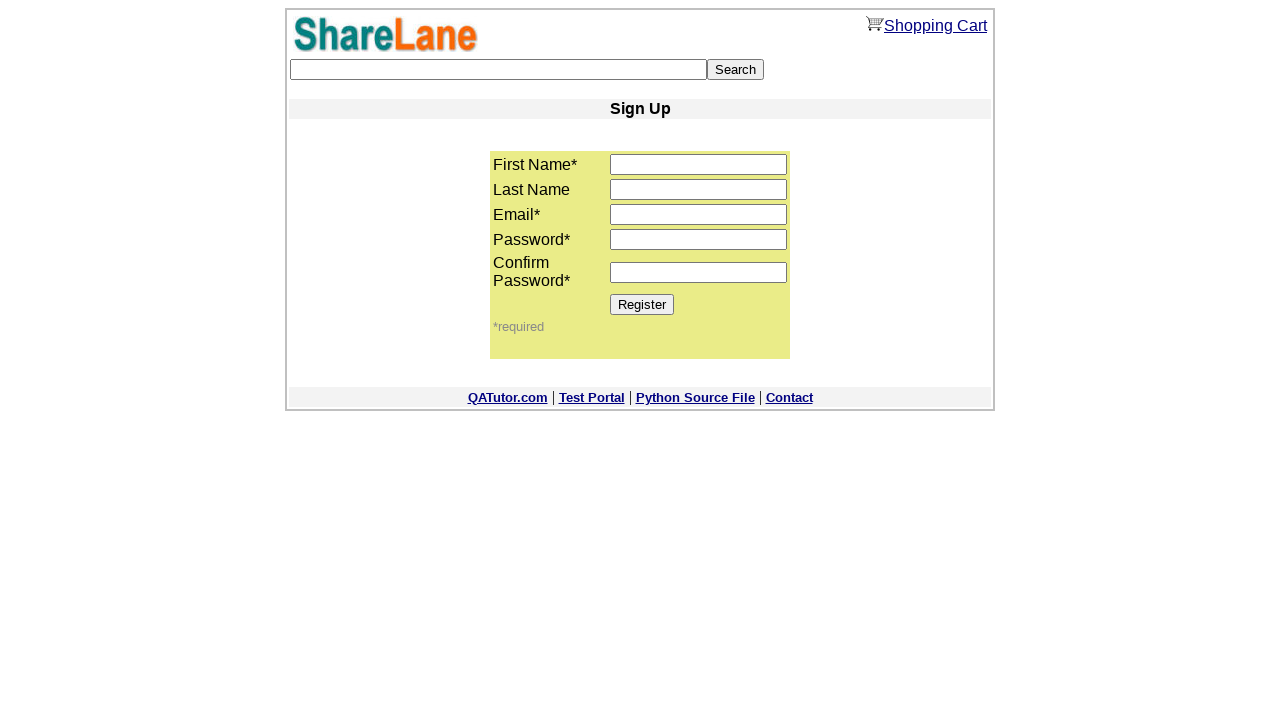

Filled first name field with 'SERGEI' on input[name='first_name']
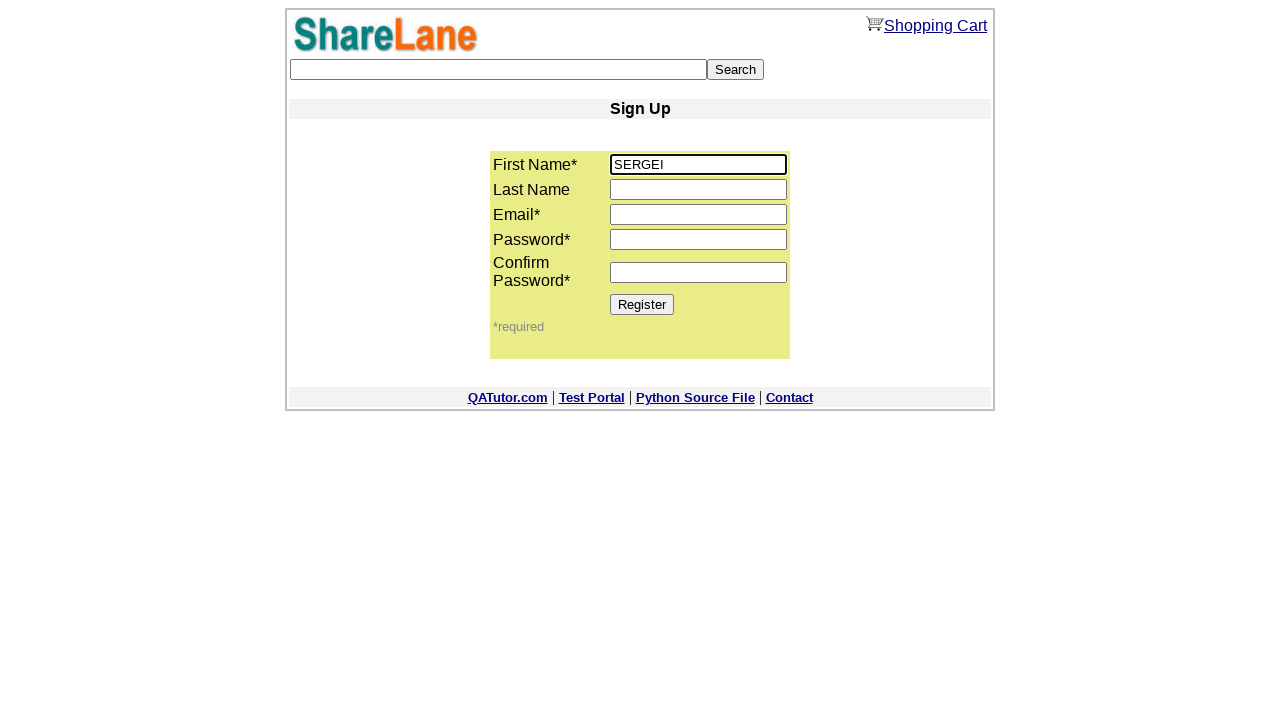

Filled last name field with 'TEST' on input[name='last_name']
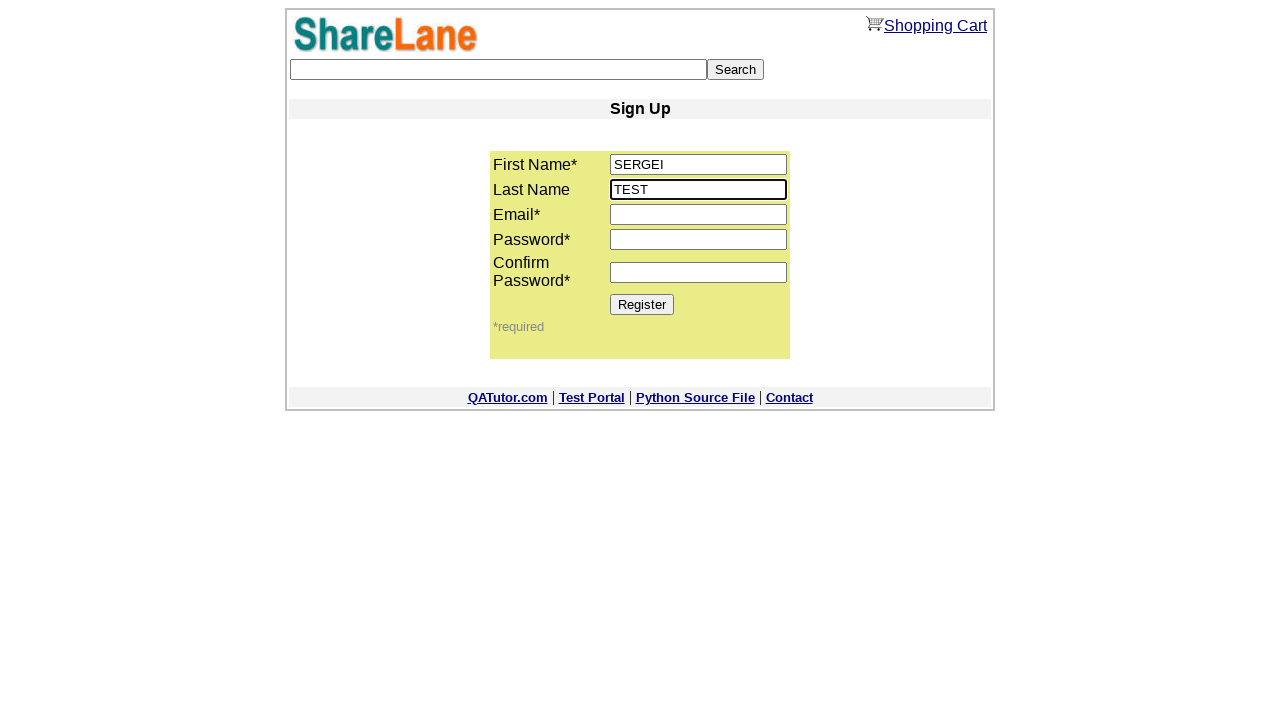

Filled email field with 'test@test.com' on input[name='email']
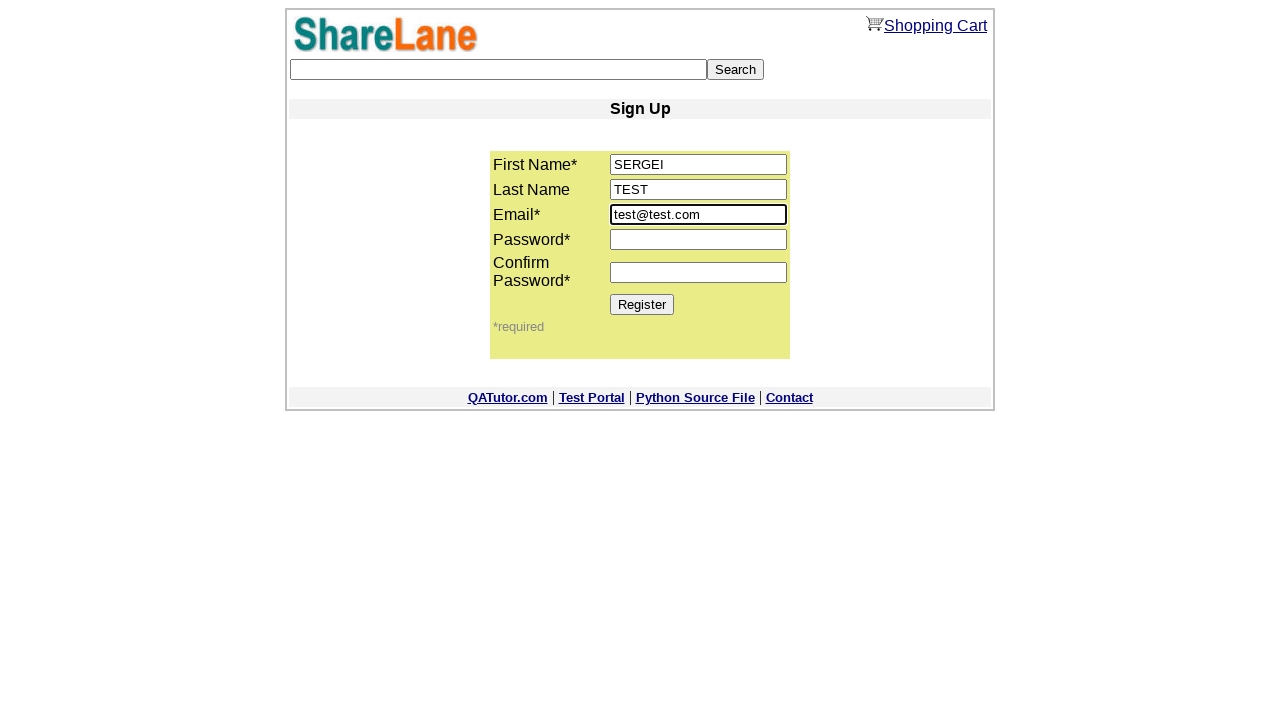

Filled password field with '1234' on input[name='password1']
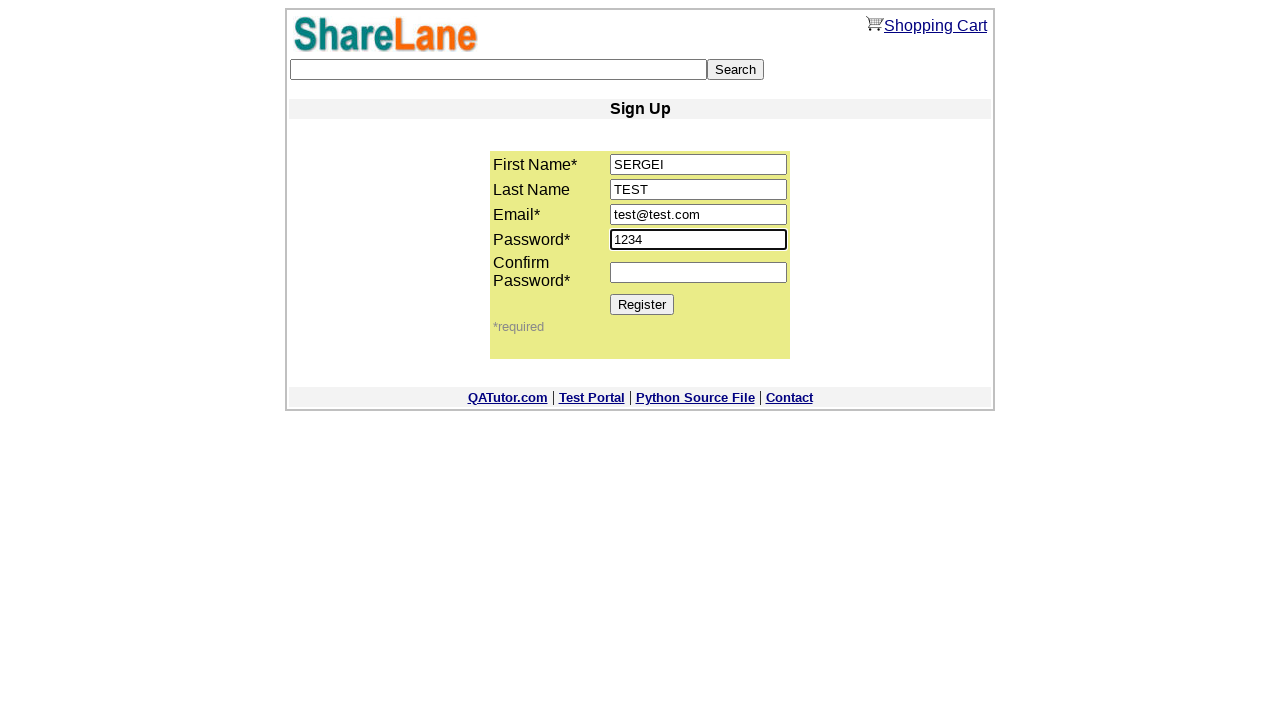

Clicked Register button with empty confirm password field at (642, 304) on [value='Register']
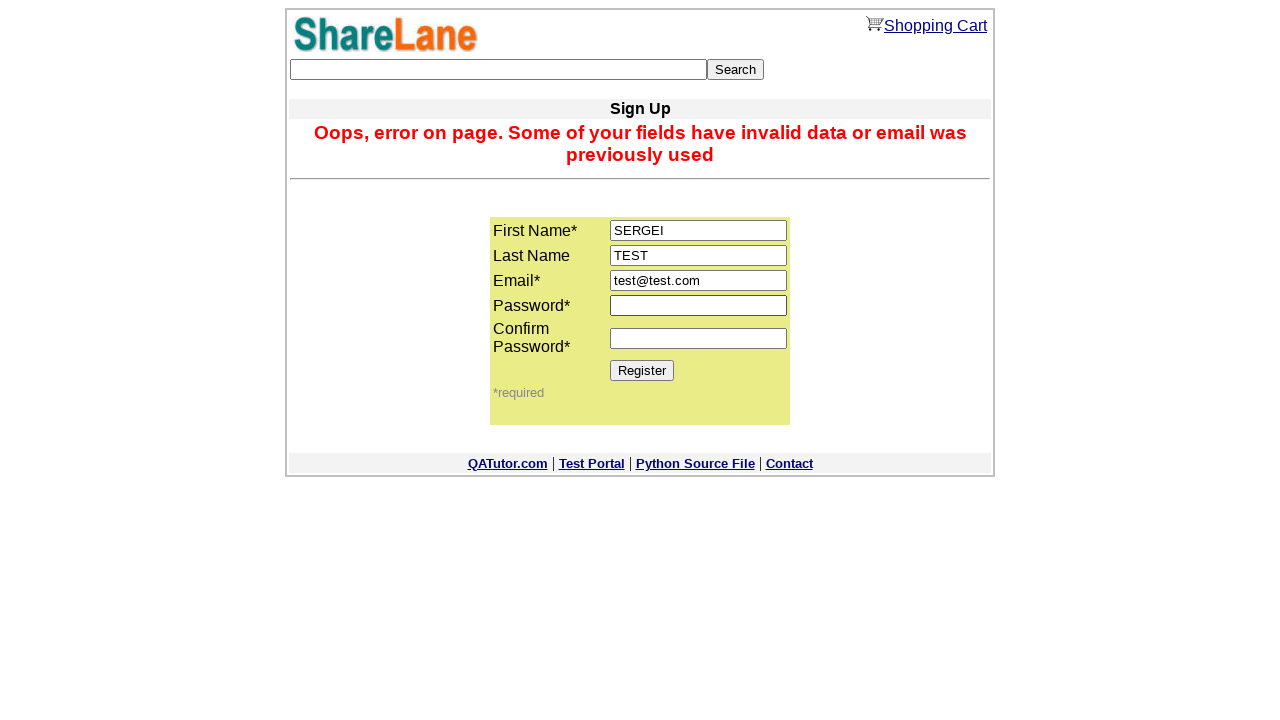

Error message appeared for empty confirm password field
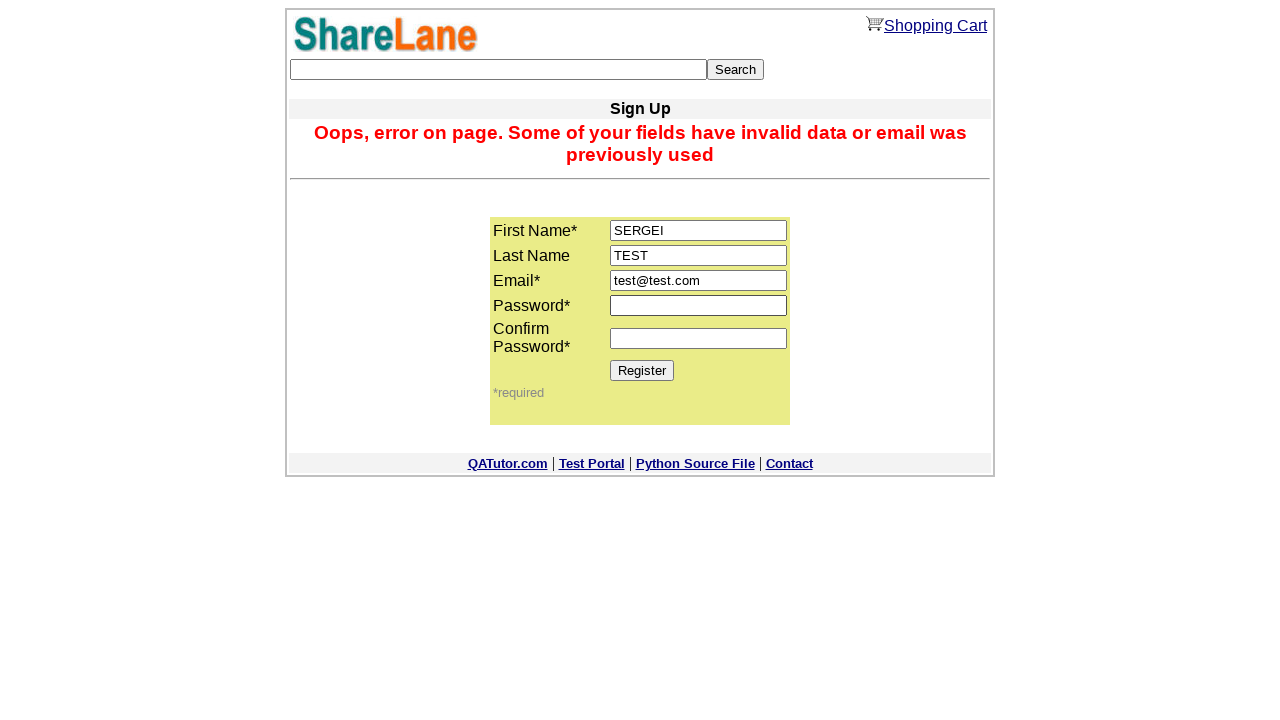

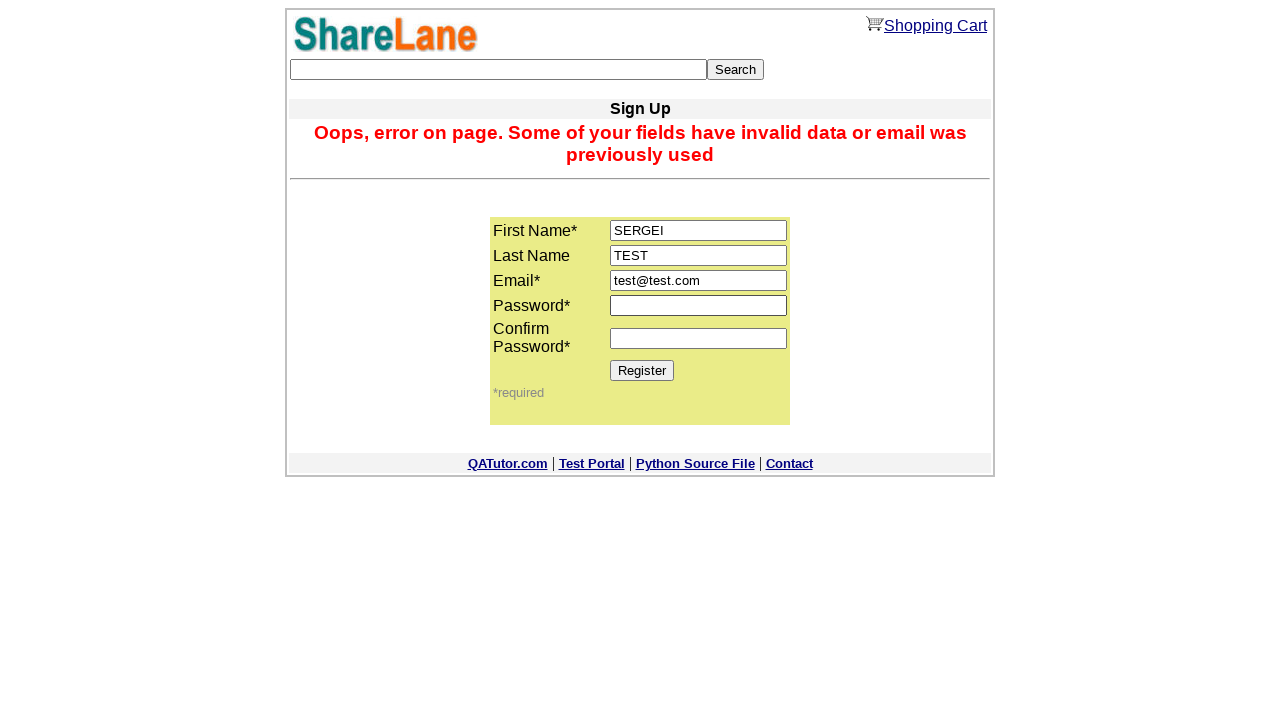